Tests checkbox functionality by navigating to a checkboxes page and toggling the state of two checkboxes

Starting URL: https://the-internet.herokuapp.com/

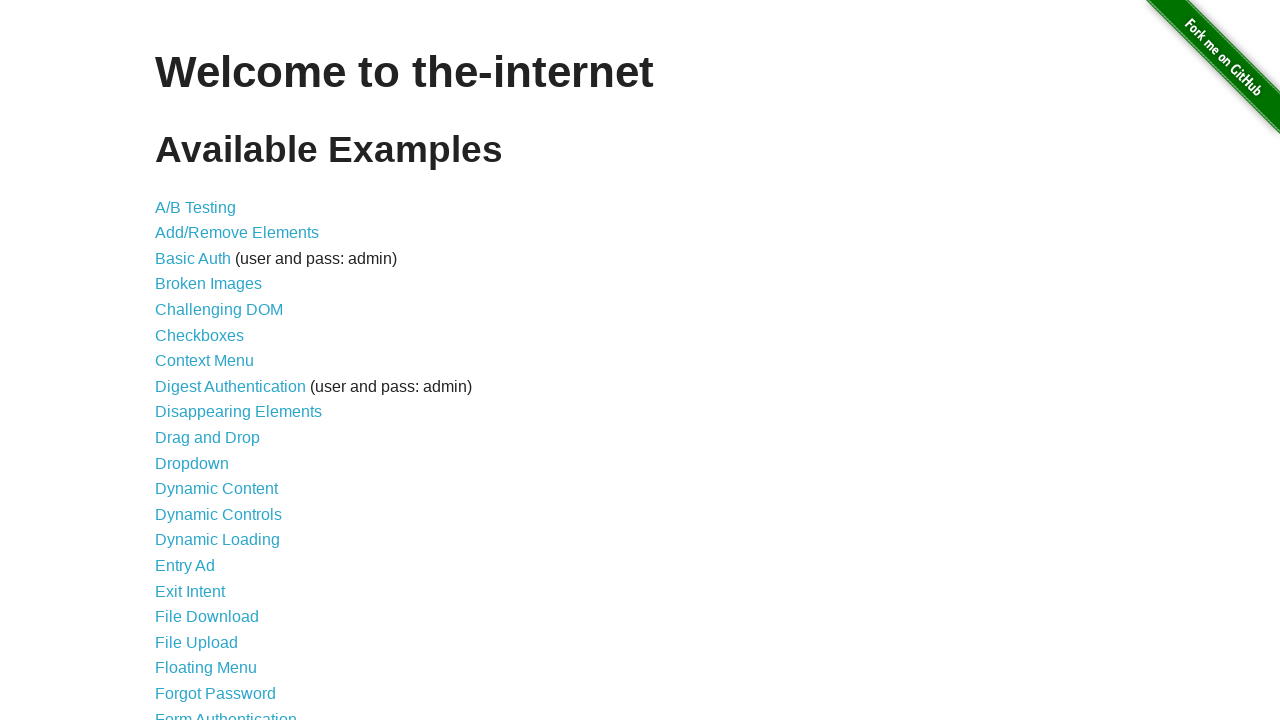

Clicked on the 'Checkboxes' link at (200, 335) on text=Checkboxes
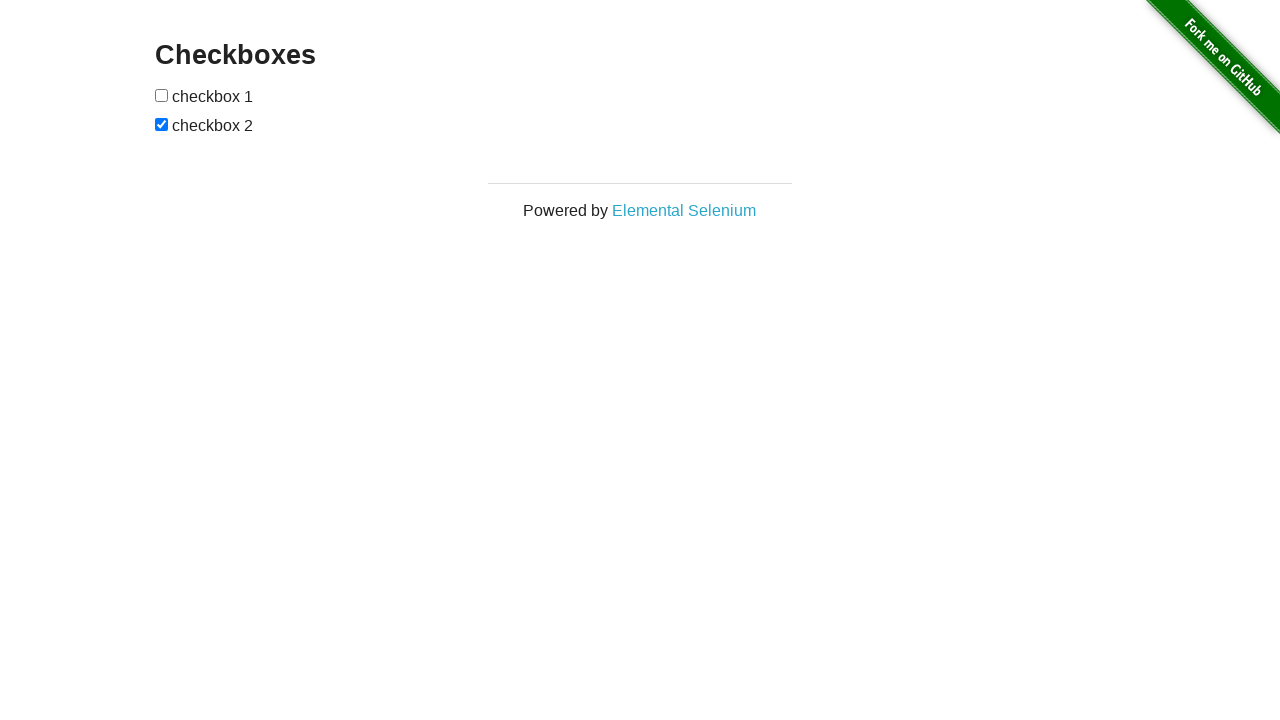

Checkboxes page loaded
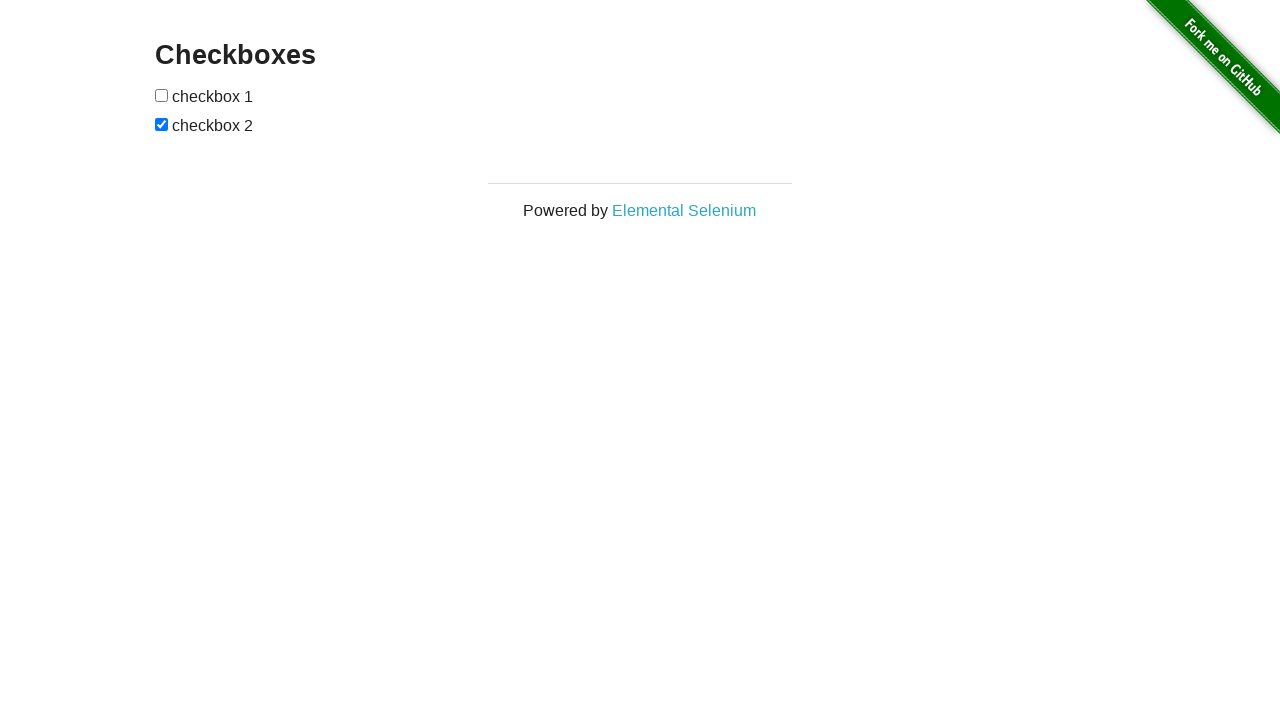

Located the first checkbox element
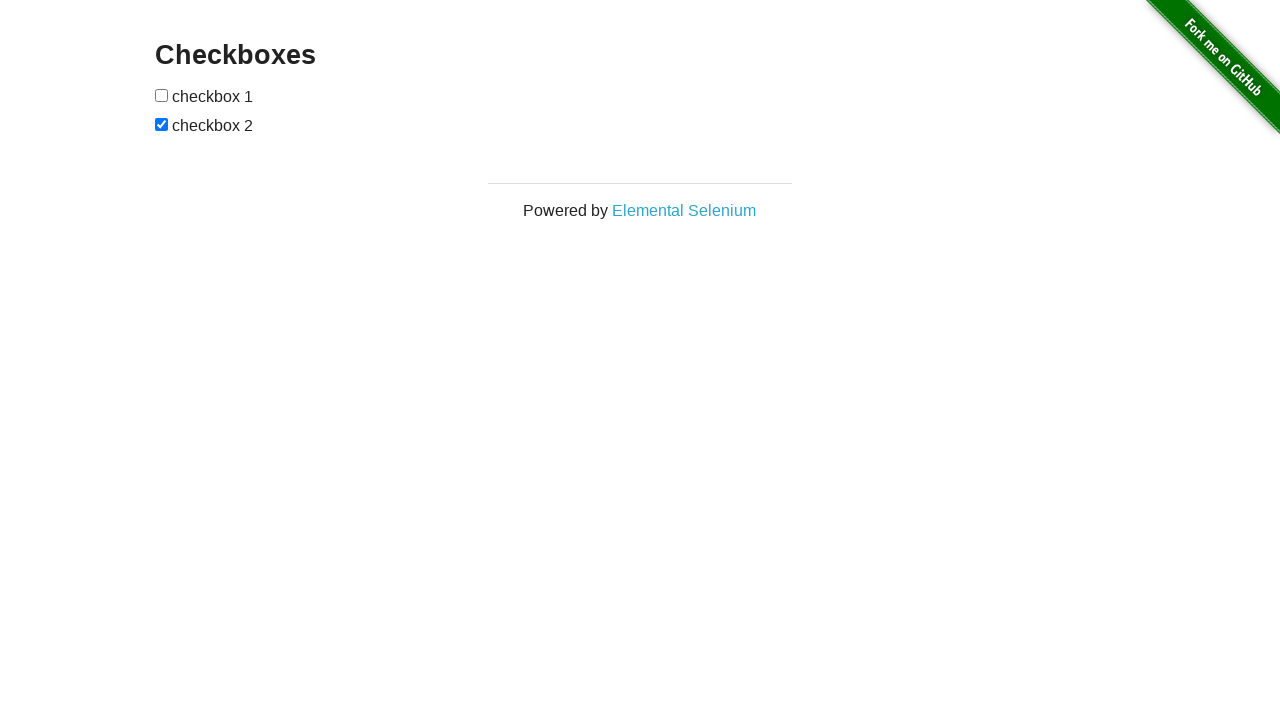

First checkbox is unchecked
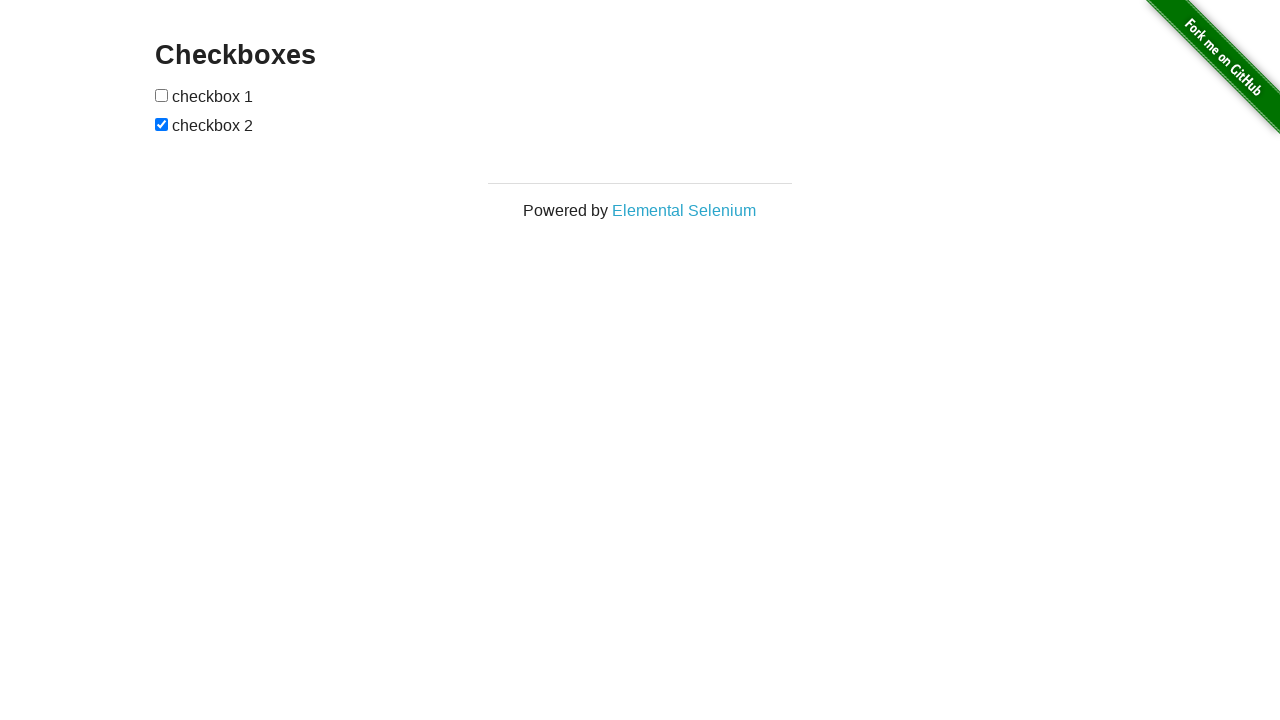

Clicked the first checkbox to check it at (162, 95) on xpath=//input[@type='checkbox'][1]
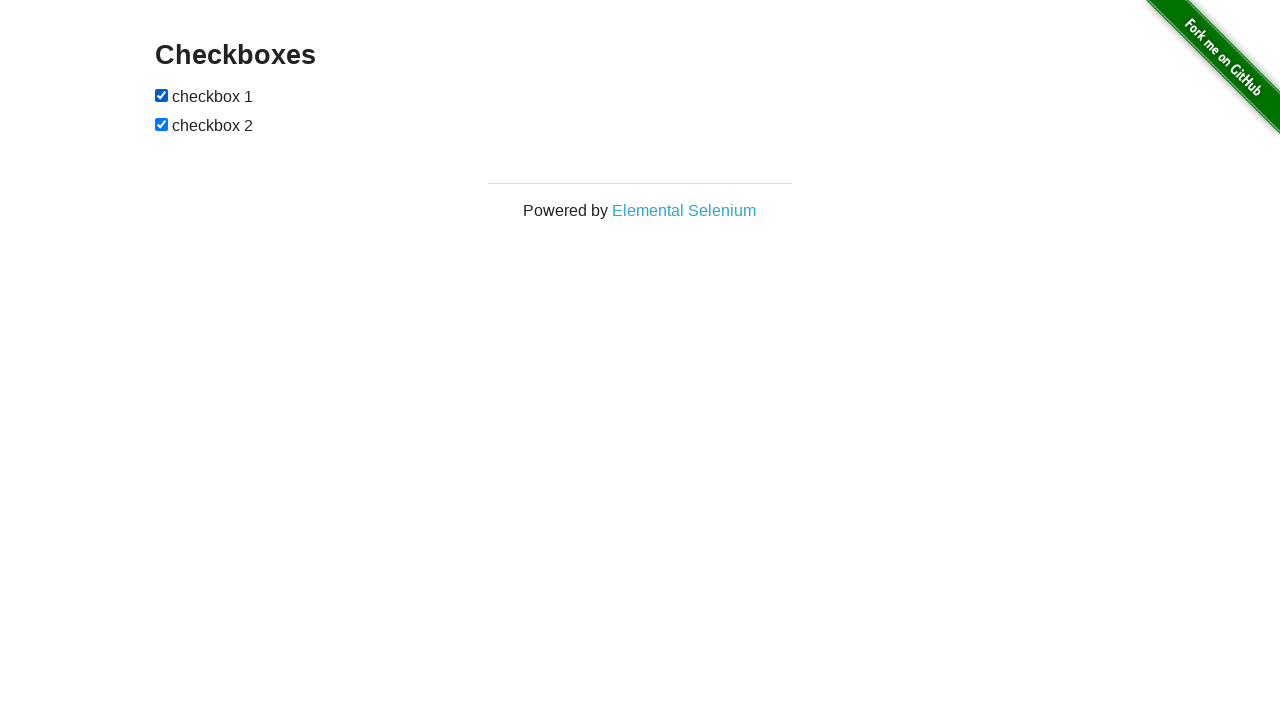

Located the second checkbox element
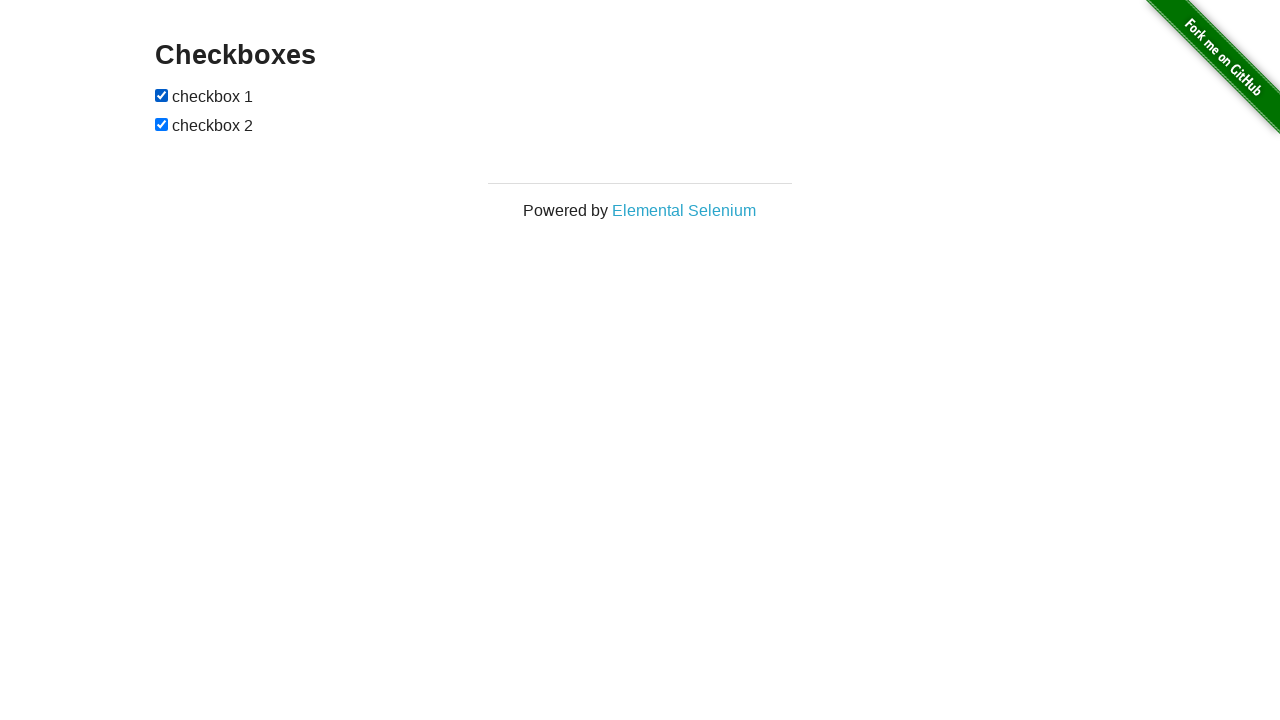

Second checkbox is checked by default
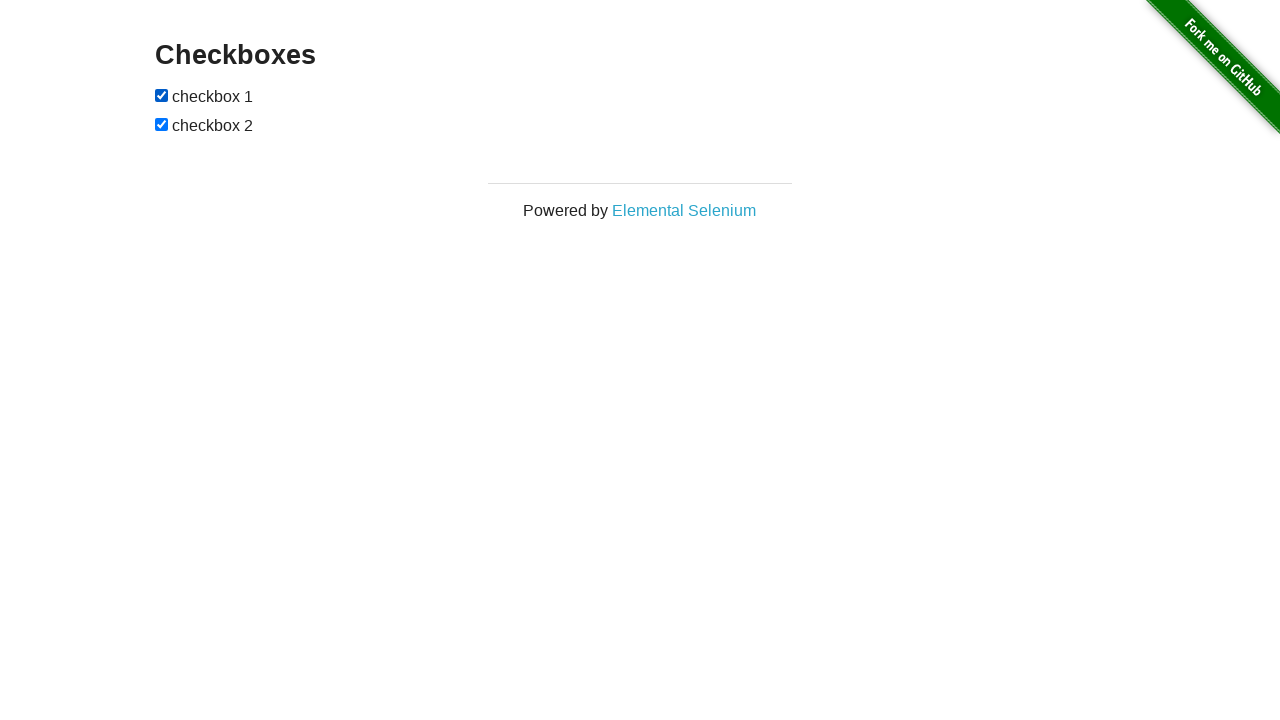

Clicked the second checkbox to uncheck it at (162, 124) on xpath=//input[@type='checkbox'][2]
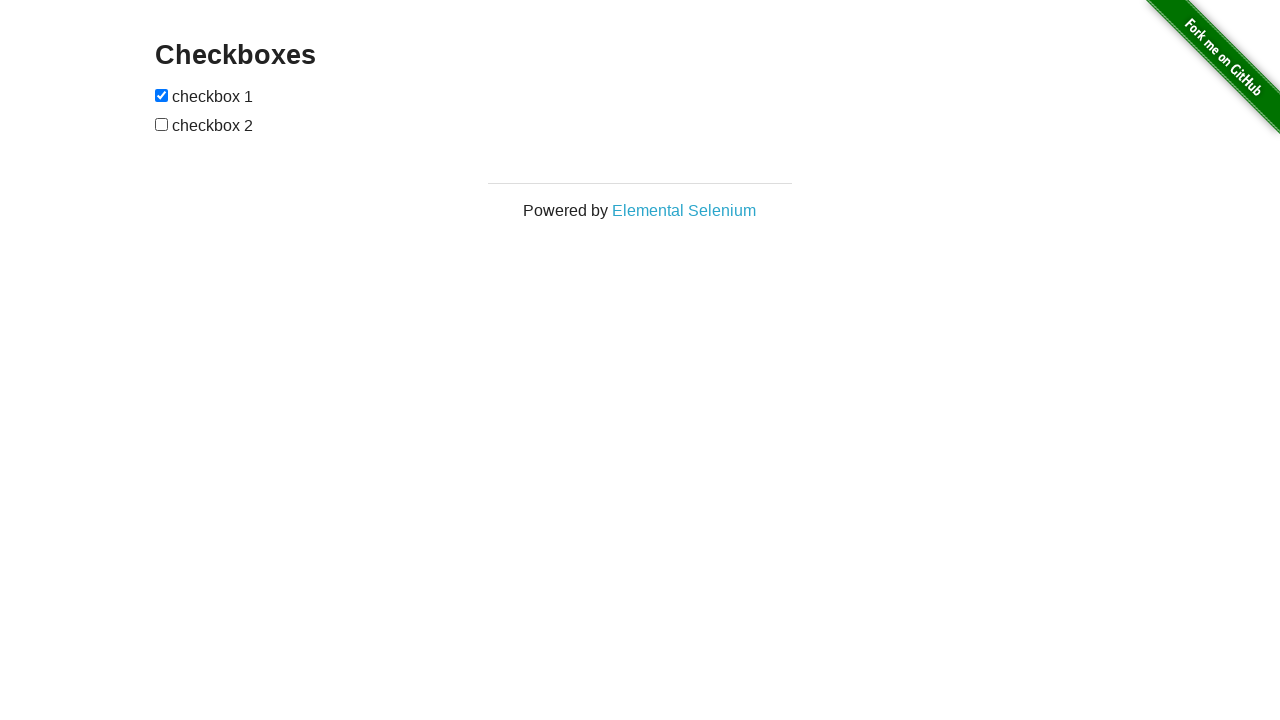

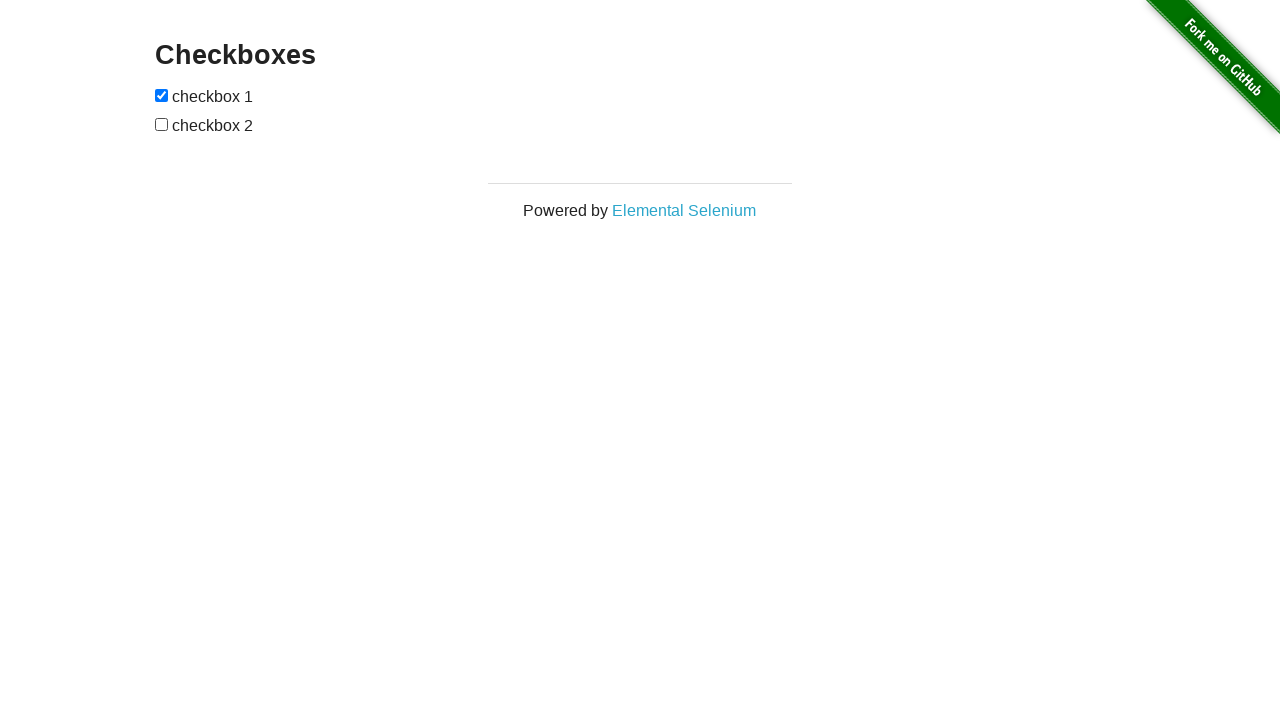